Waits for a price to reach $100, then books and solves a mathematical challenge by calculating a logarithmic expression and submitting the answer

Starting URL: http://suninjuly.github.io/explicit_wait2.html

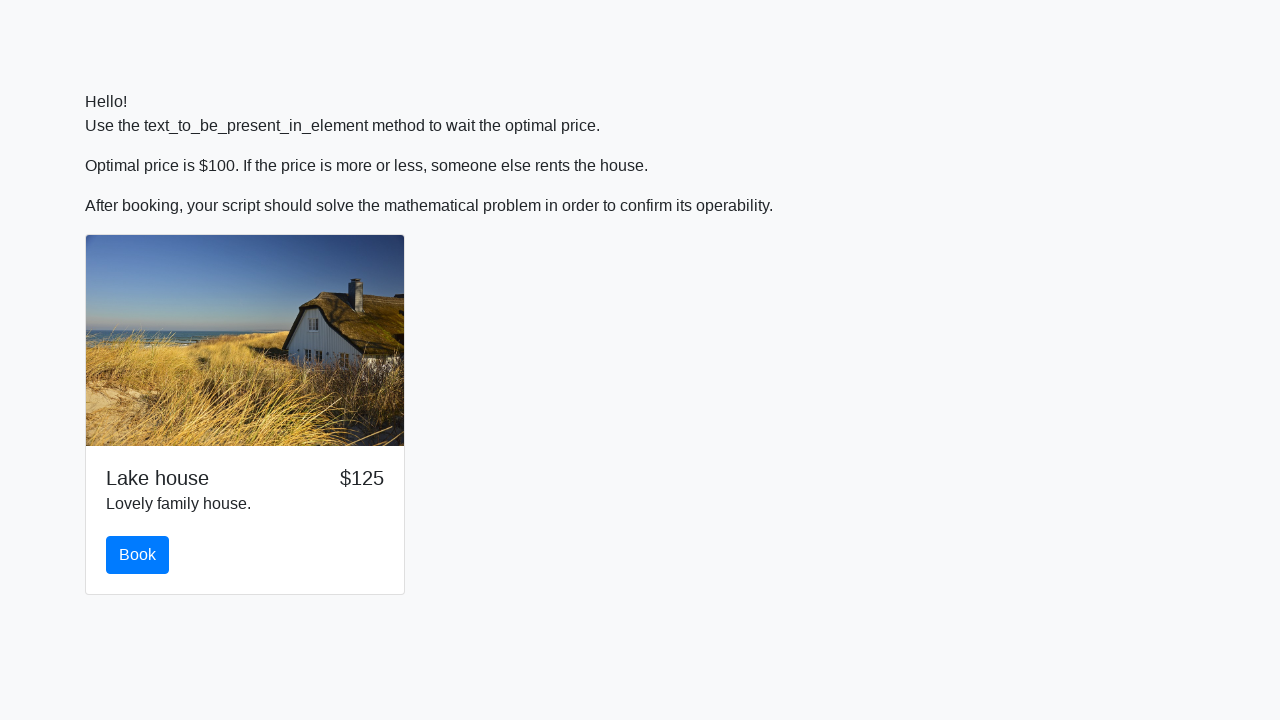

Waited for price to reach $100
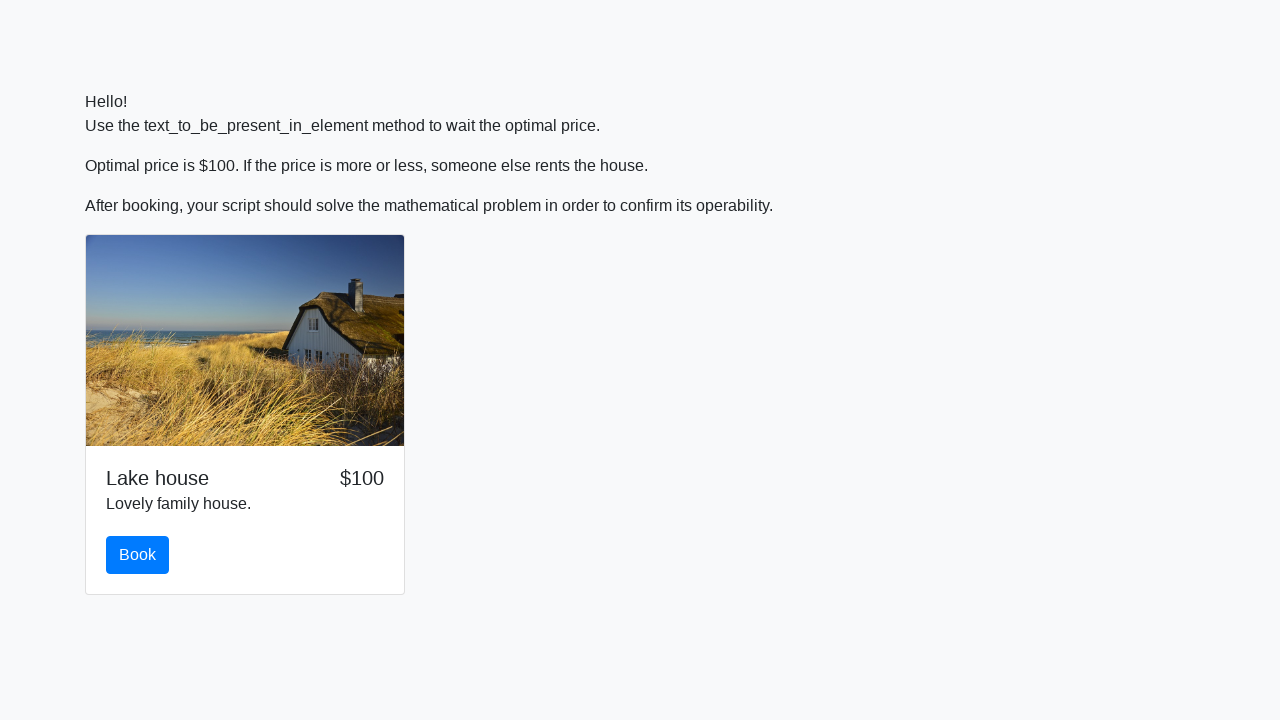

Clicked the book button at (138, 555) on #book
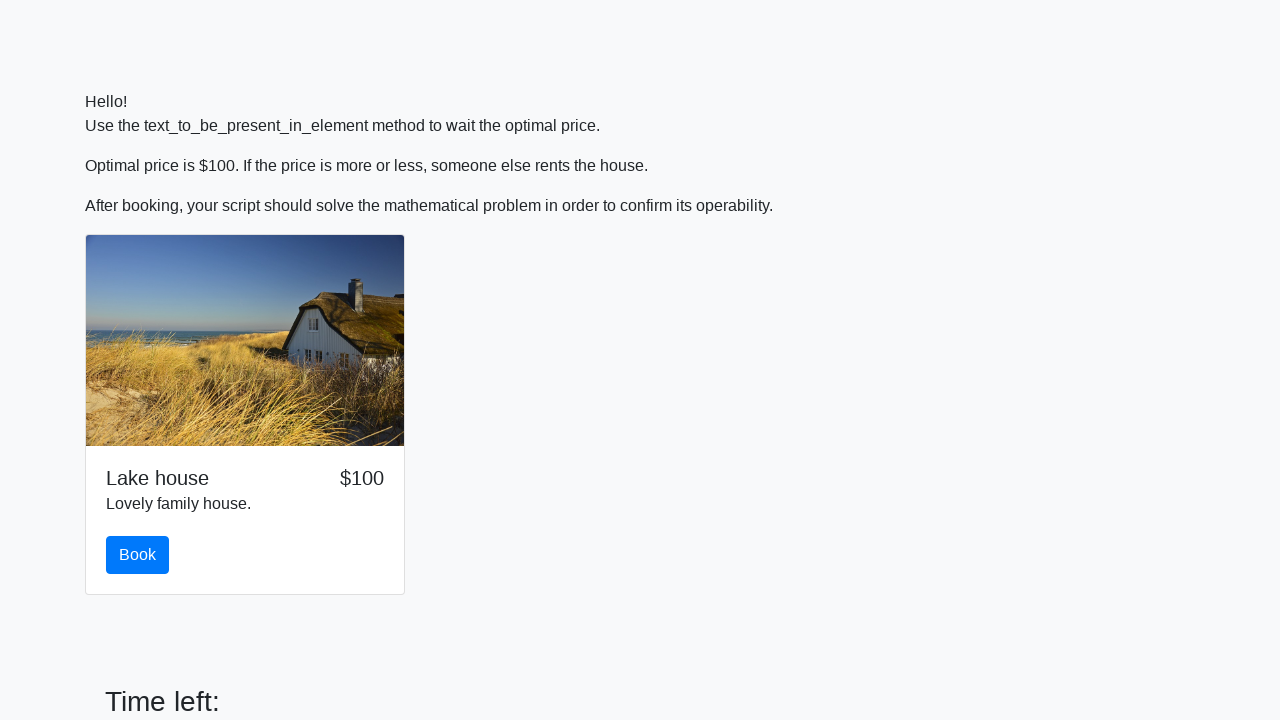

Retrieved input value for calculation: 864
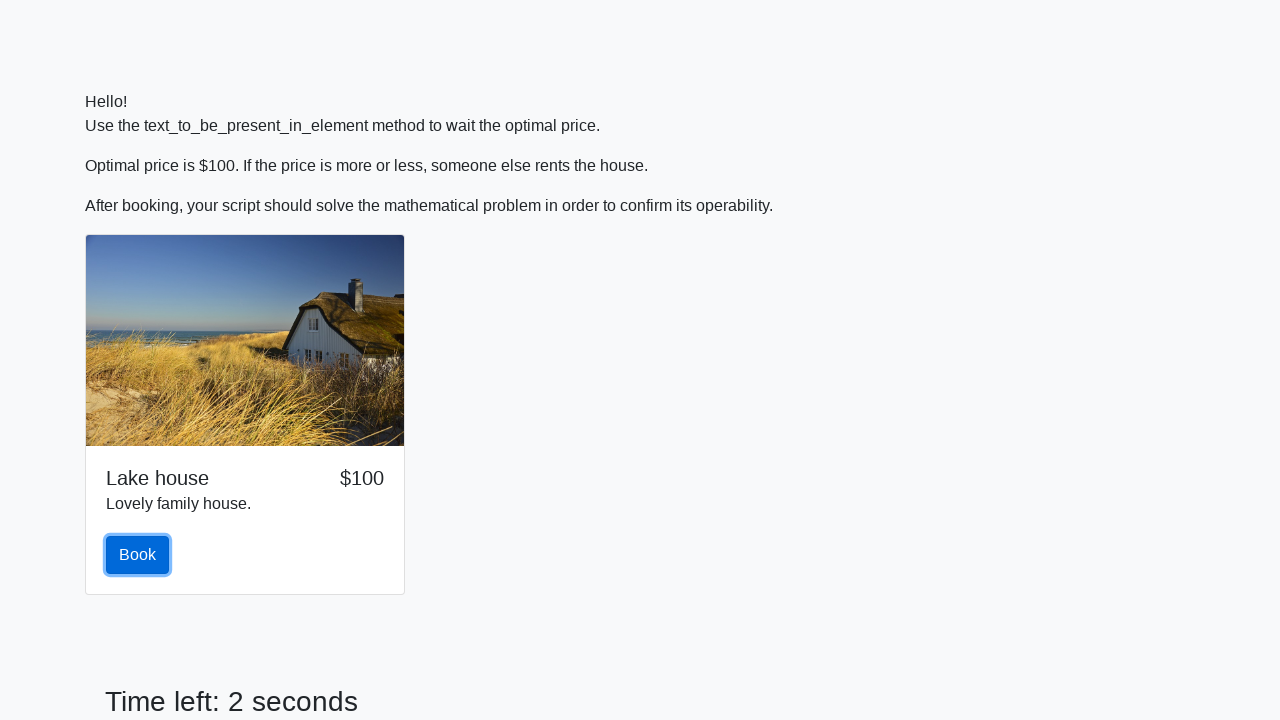

Calculated logarithmic expression result: -0.2960286457953951
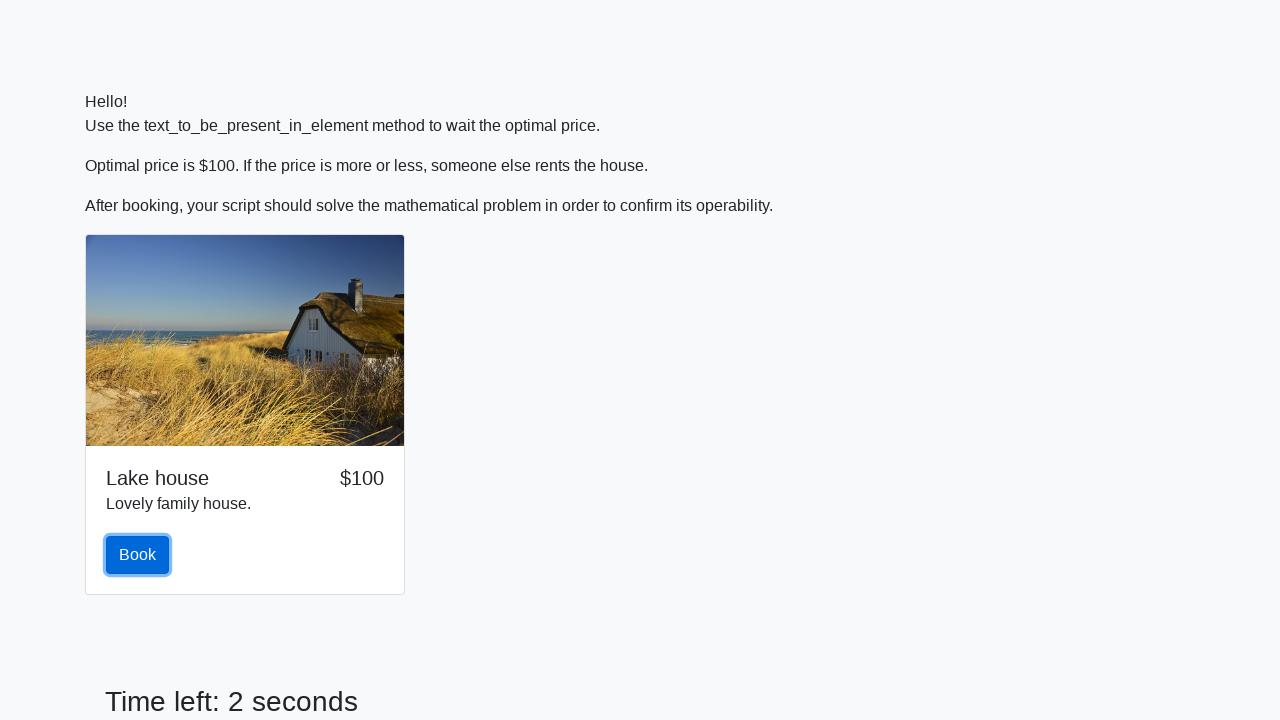

Filled answer field with calculated value: -0.2960286457953951 on #answer
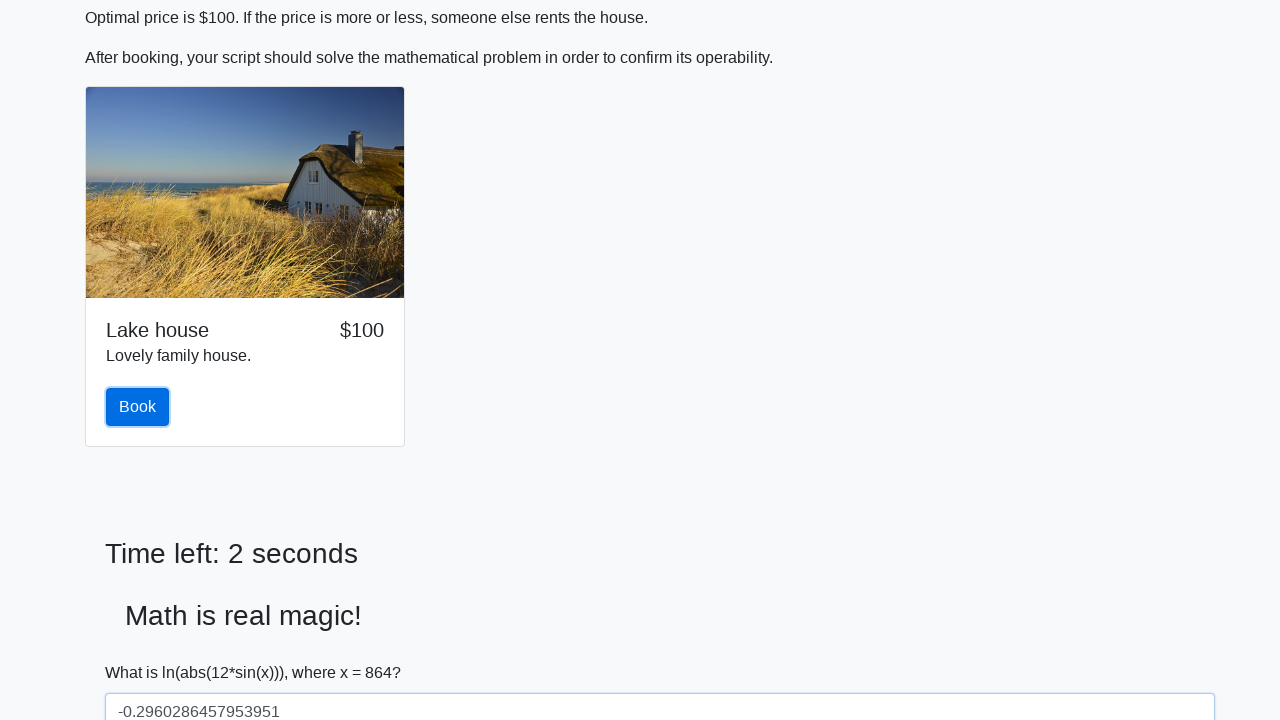

Clicked the solve button at (143, 651) on #solve
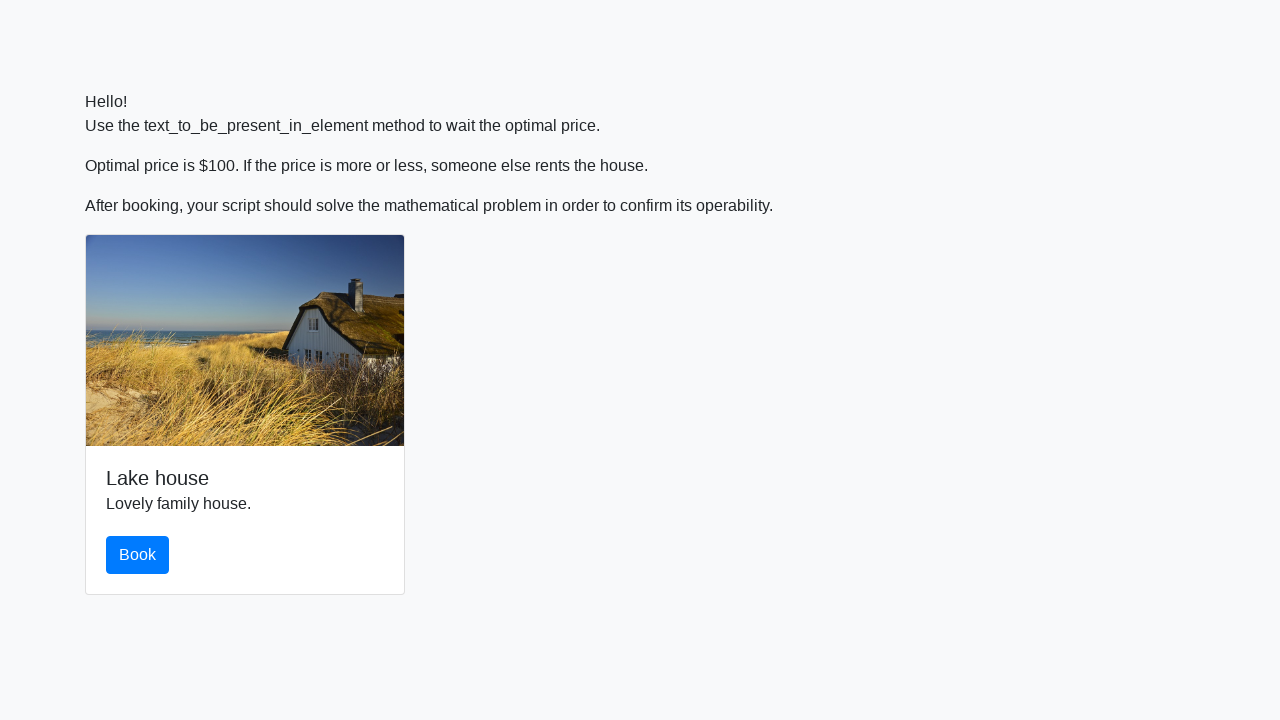

Set up dialog handler to accept alerts
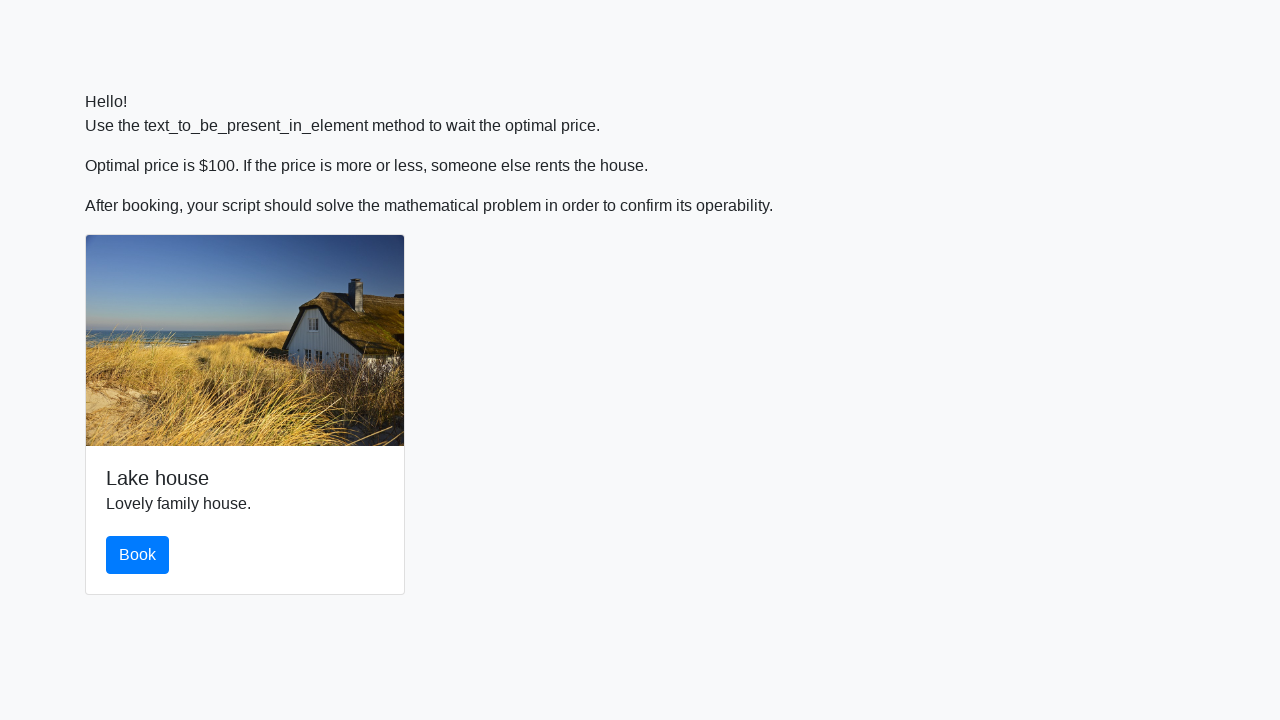

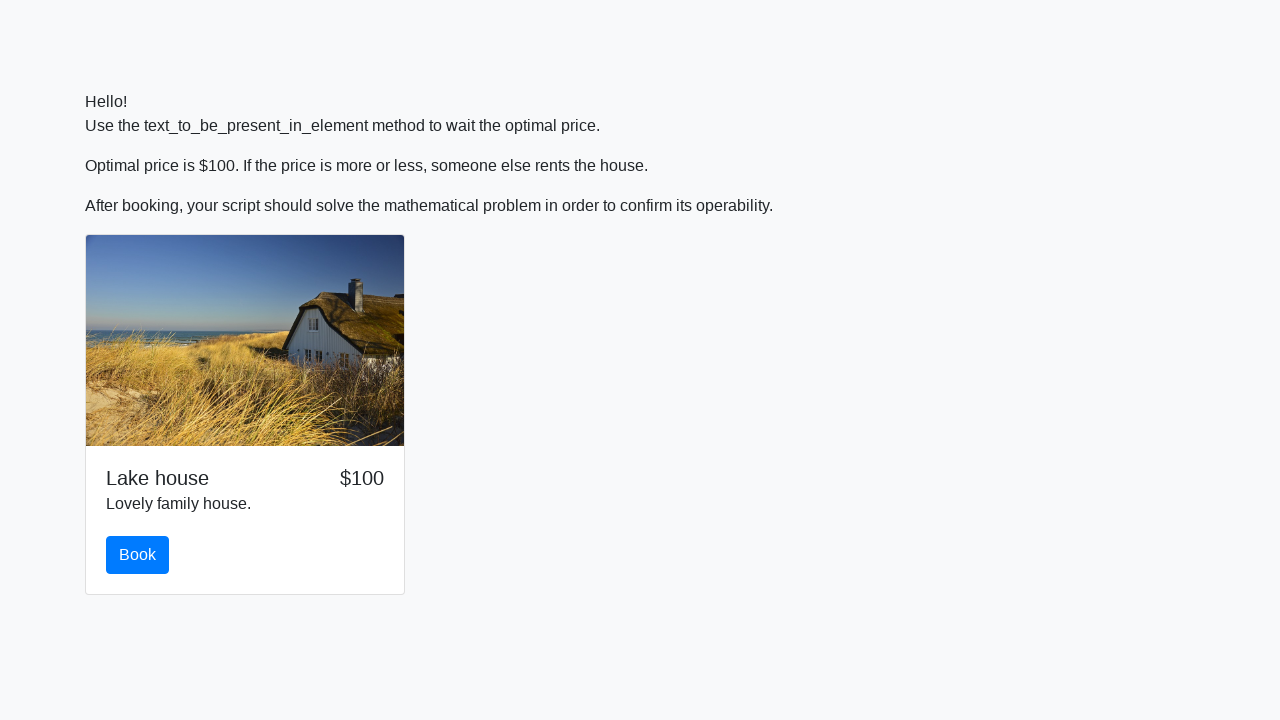